Tests adding todo items to the list by filling the input and pressing Enter, then verifying the items appear in the list.

Starting URL: https://demo.playwright.dev/todomvc

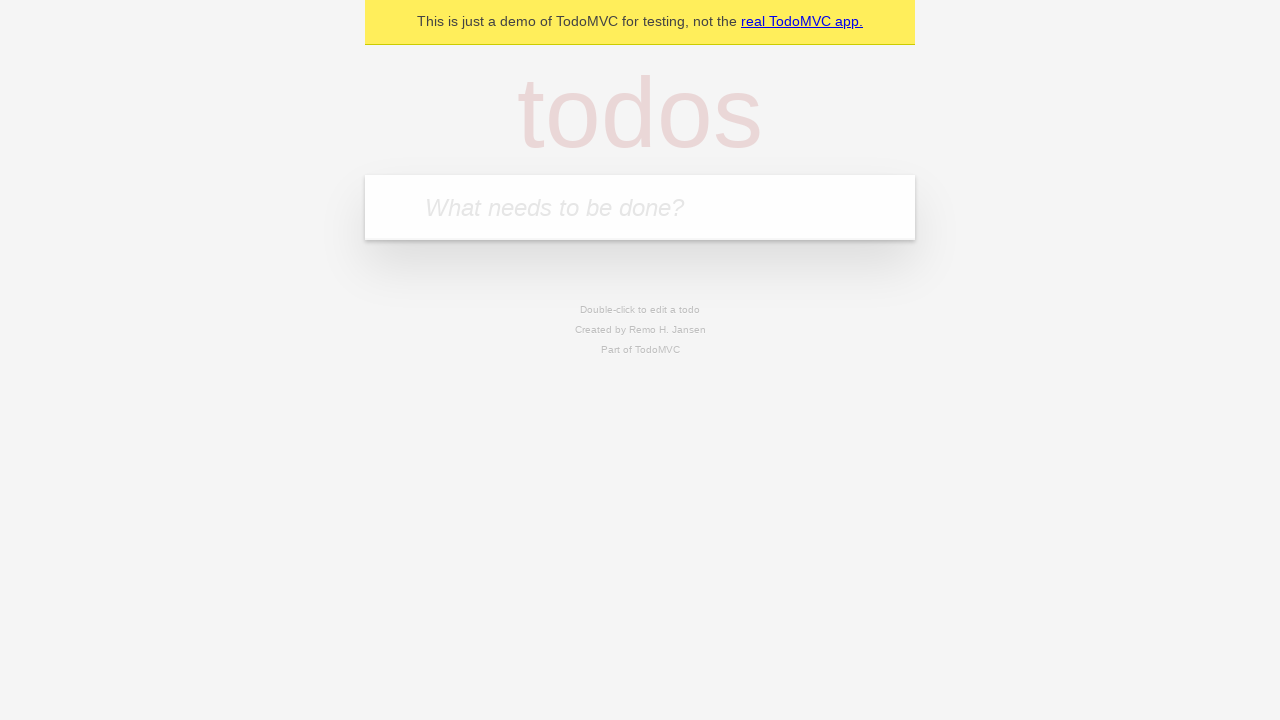

Filled todo input with 'buy some cheese' on internal:attr=[placeholder="What needs to be done?"i]
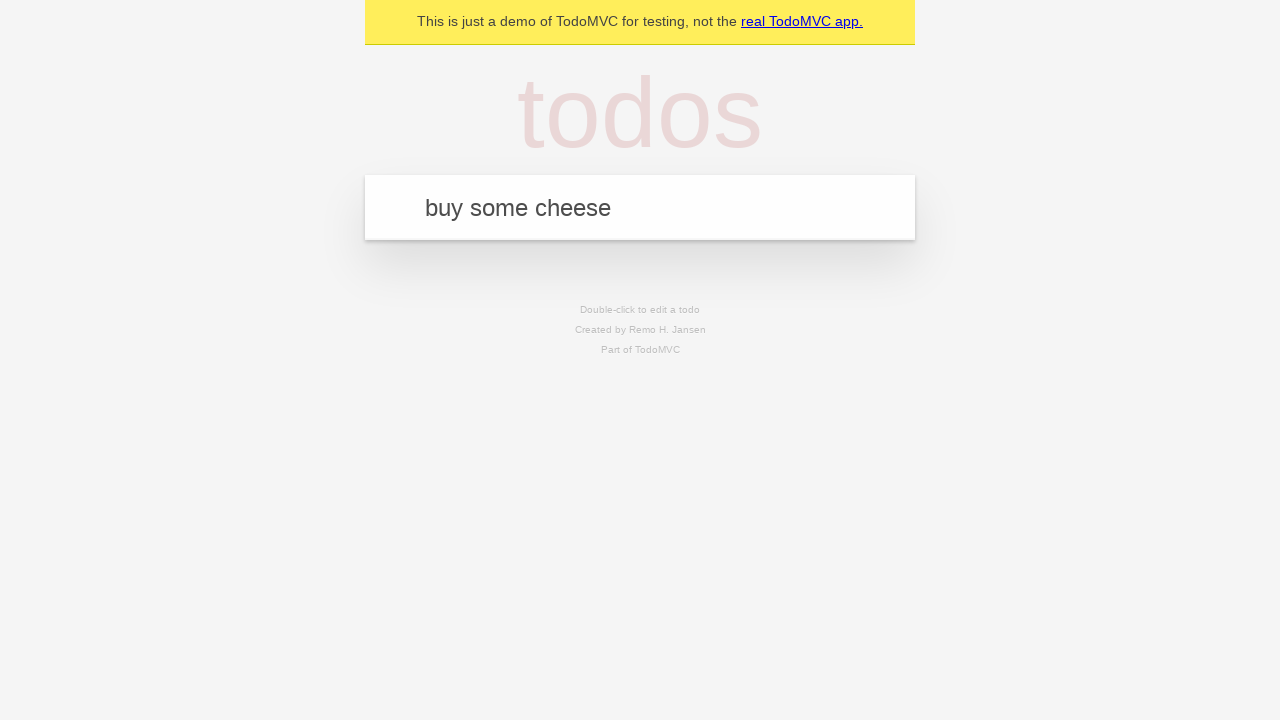

Pressed Enter to add first todo item on internal:attr=[placeholder="What needs to be done?"i]
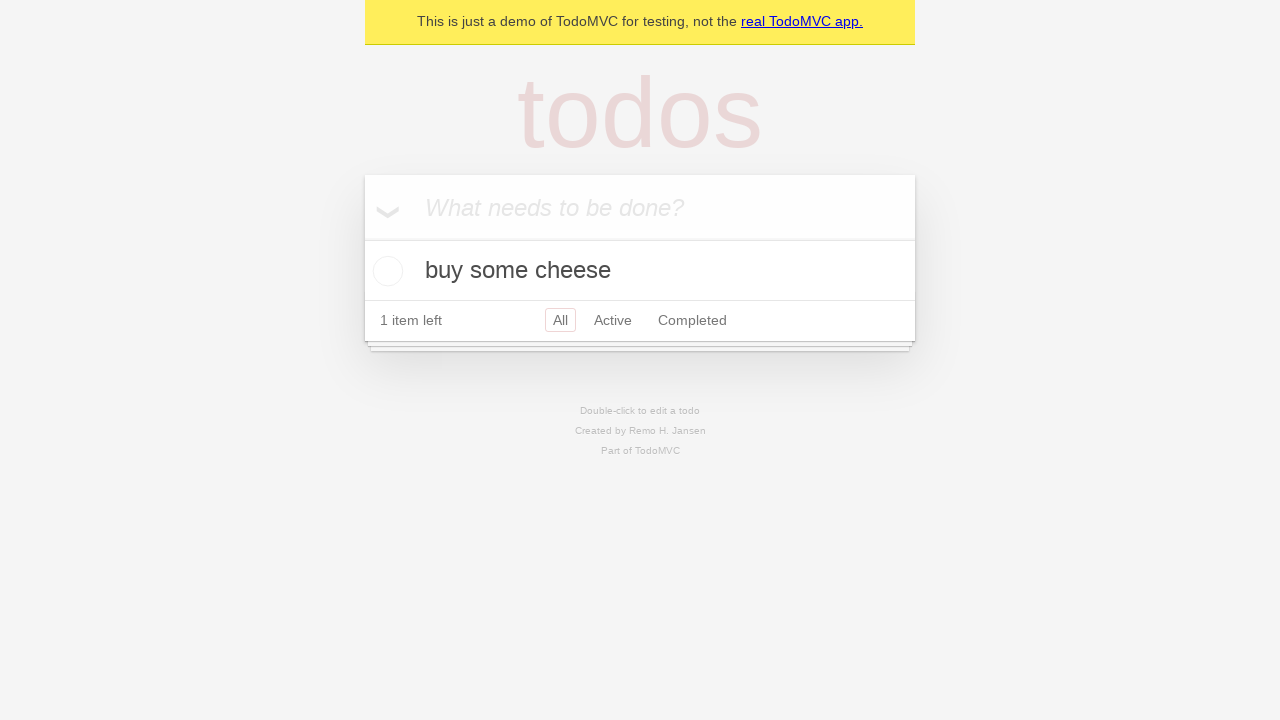

First todo item appeared in the list
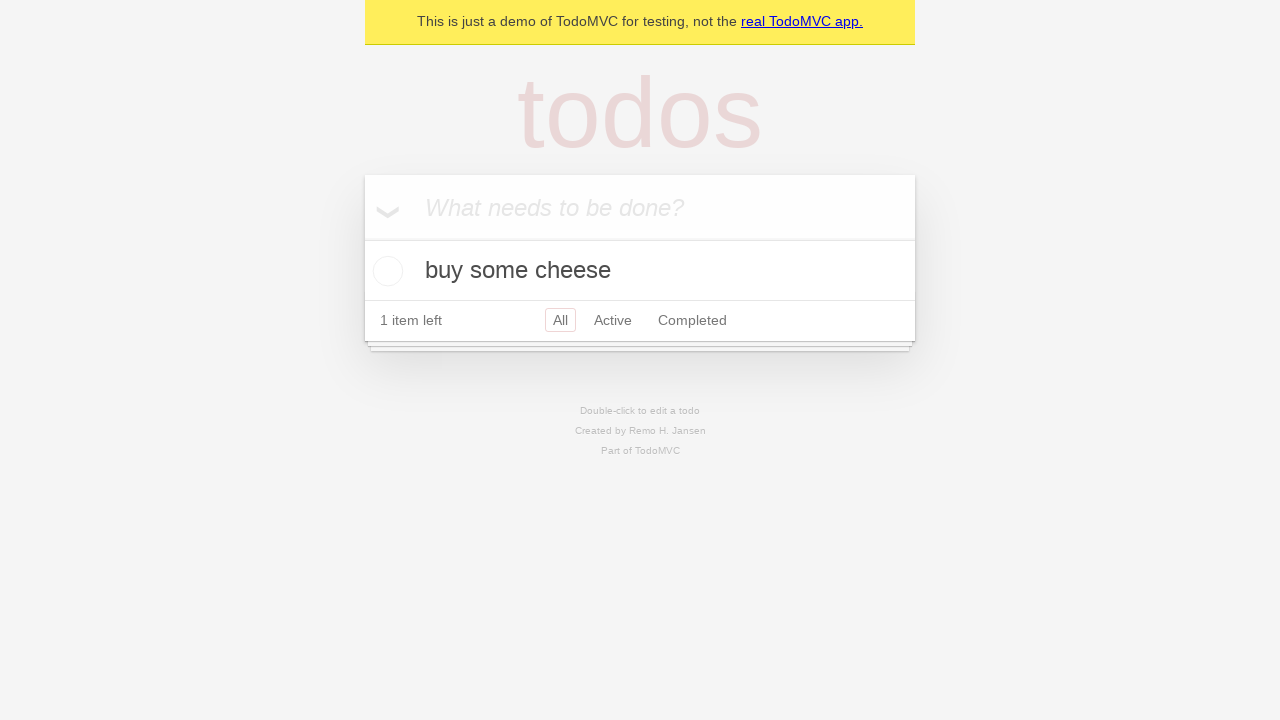

Filled todo input with 'feed the cat' on internal:attr=[placeholder="What needs to be done?"i]
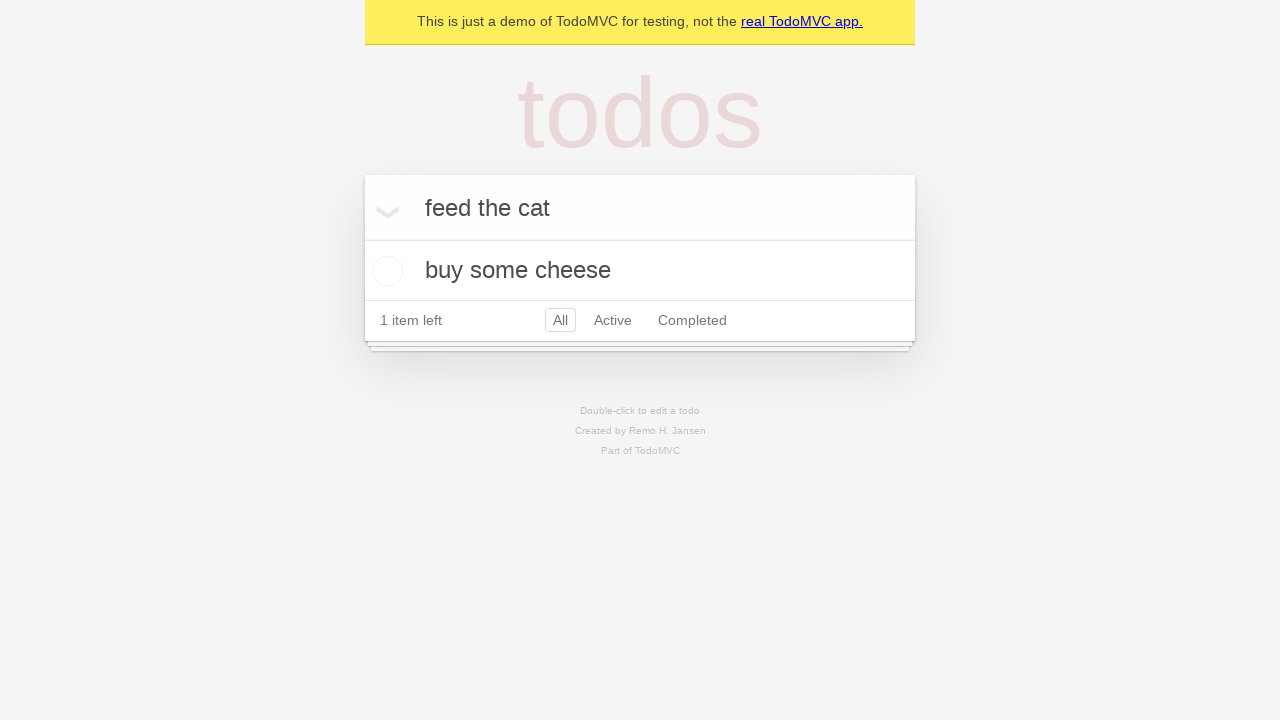

Pressed Enter to add second todo item on internal:attr=[placeholder="What needs to be done?"i]
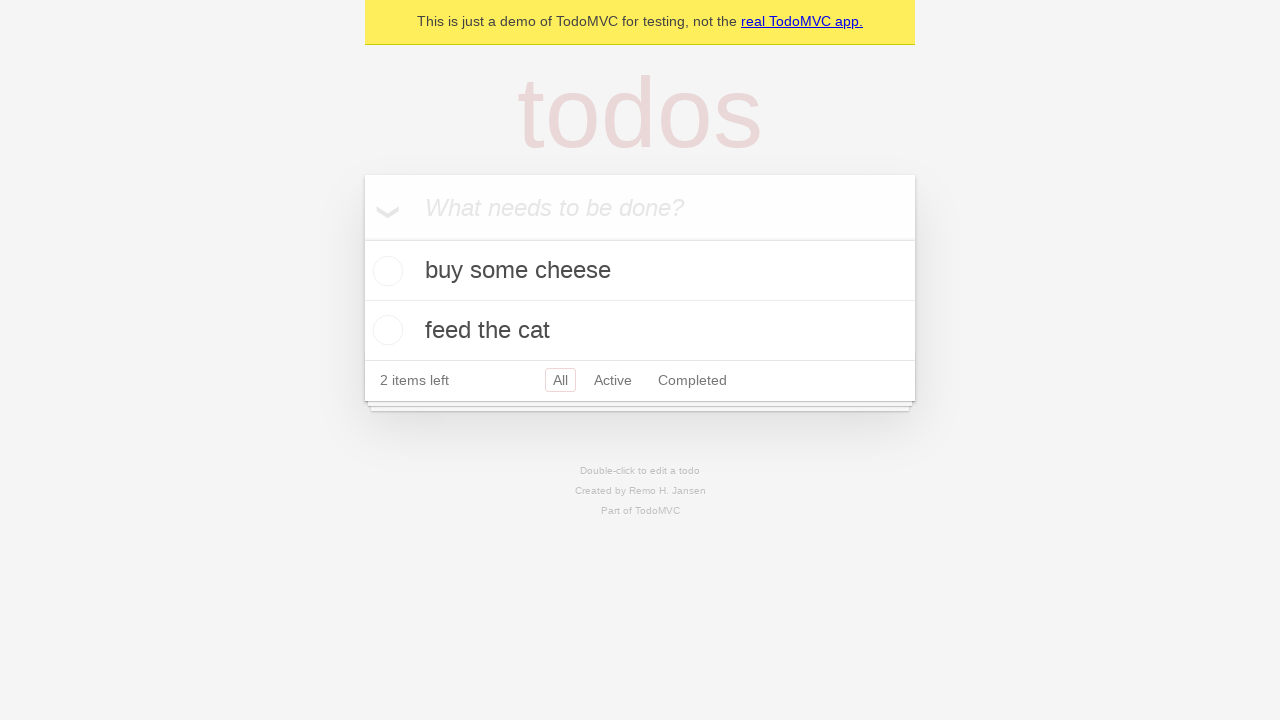

Both todo items now appear in the list
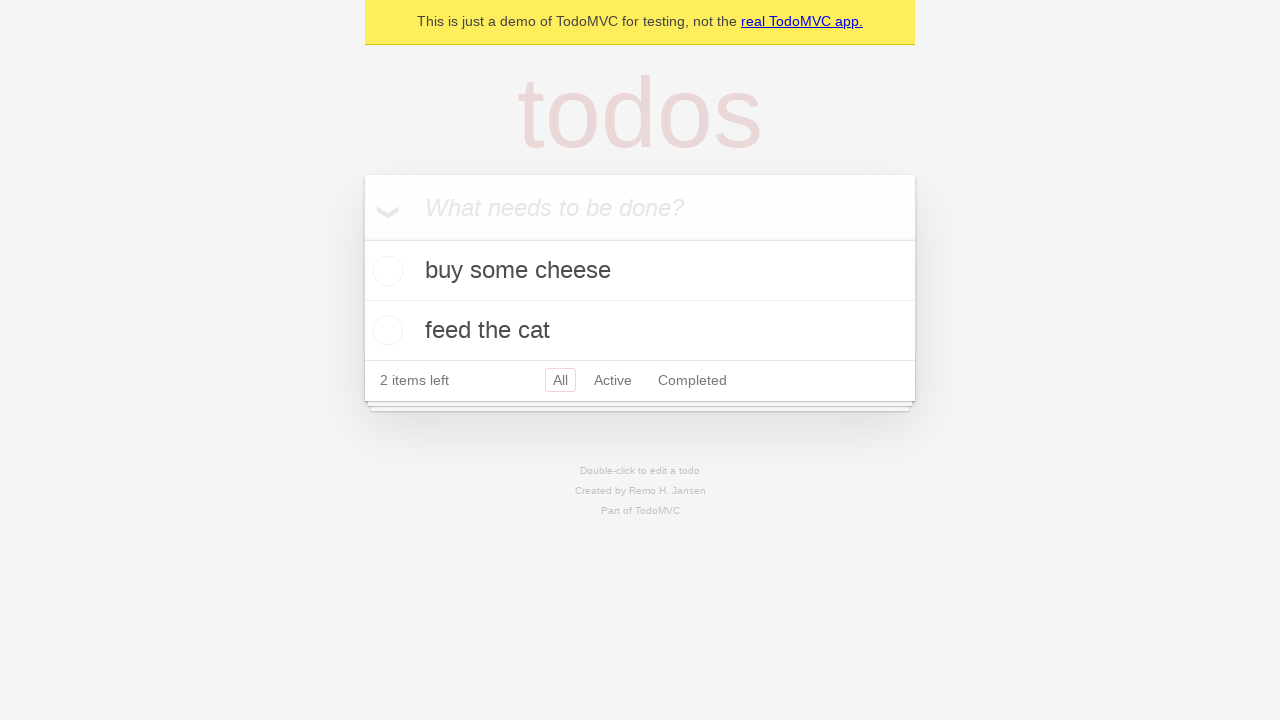

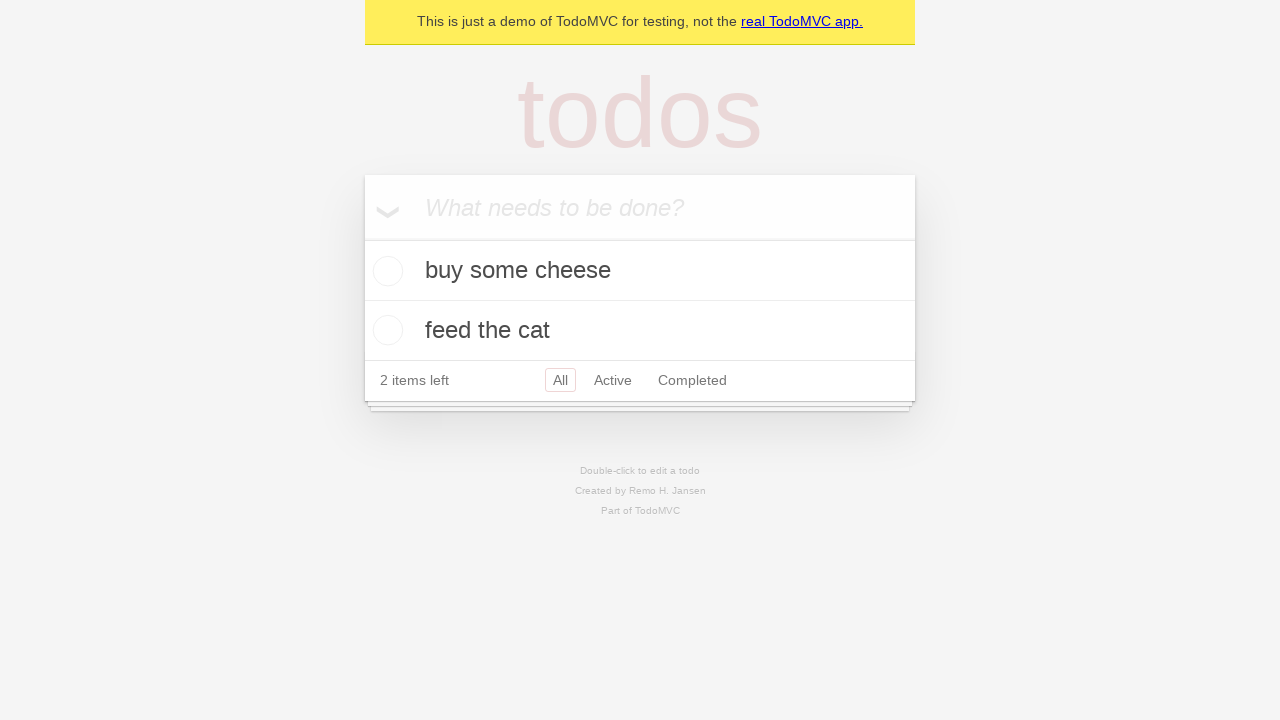